Tests that todo data persists after page reload

Starting URL: https://demo.playwright.dev/todomvc

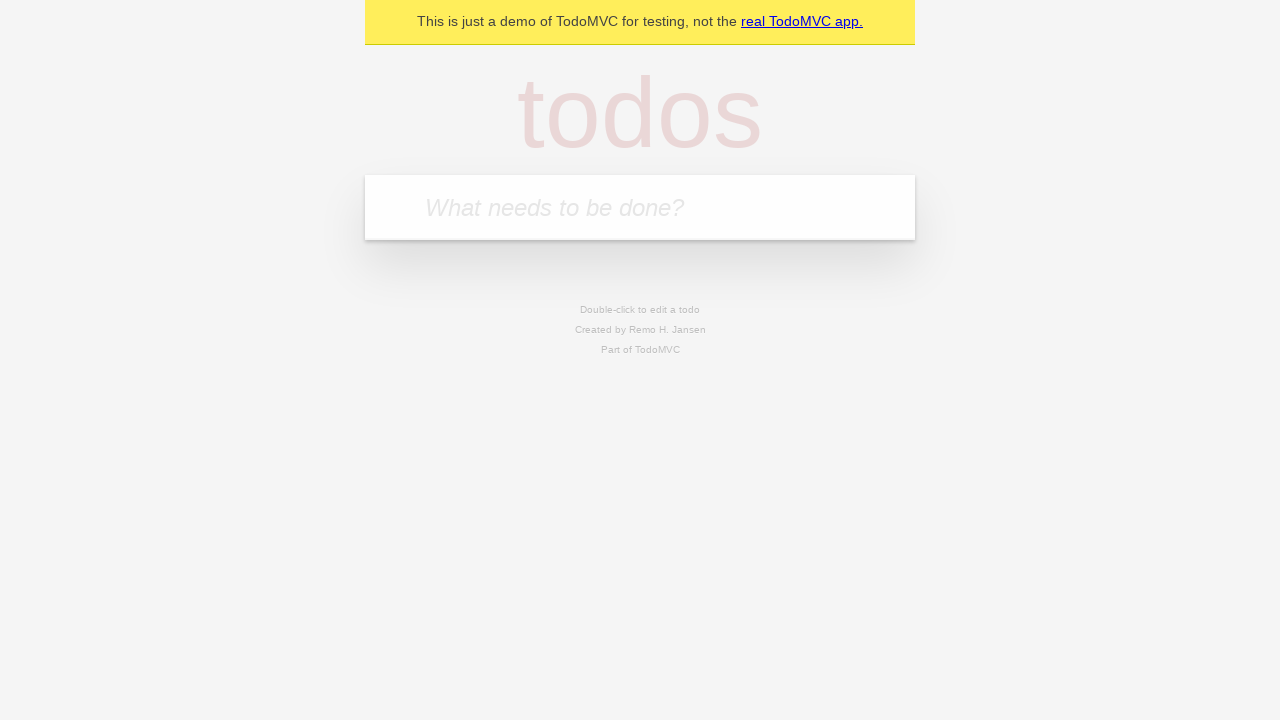

Filled todo input with 'buy some cheese' on internal:attr=[placeholder="What needs to be done?"i]
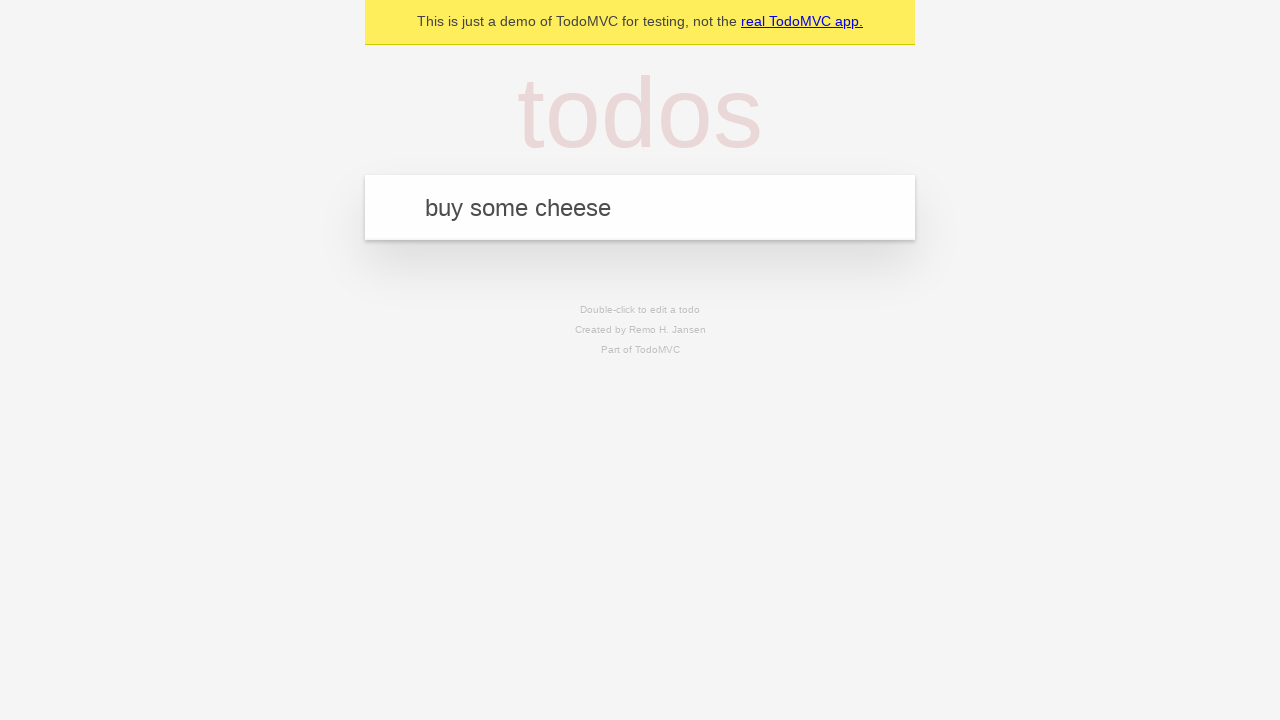

Pressed Enter to add first todo on internal:attr=[placeholder="What needs to be done?"i]
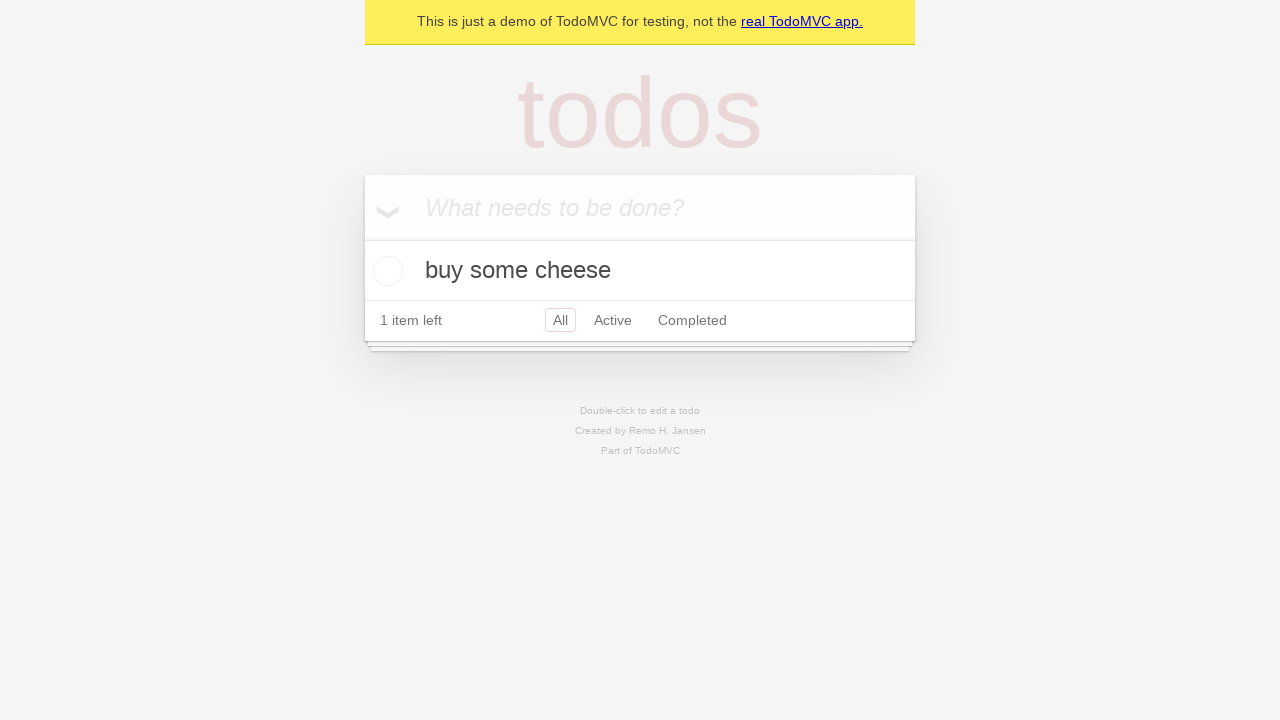

Filled todo input with 'feed the cat' on internal:attr=[placeholder="What needs to be done?"i]
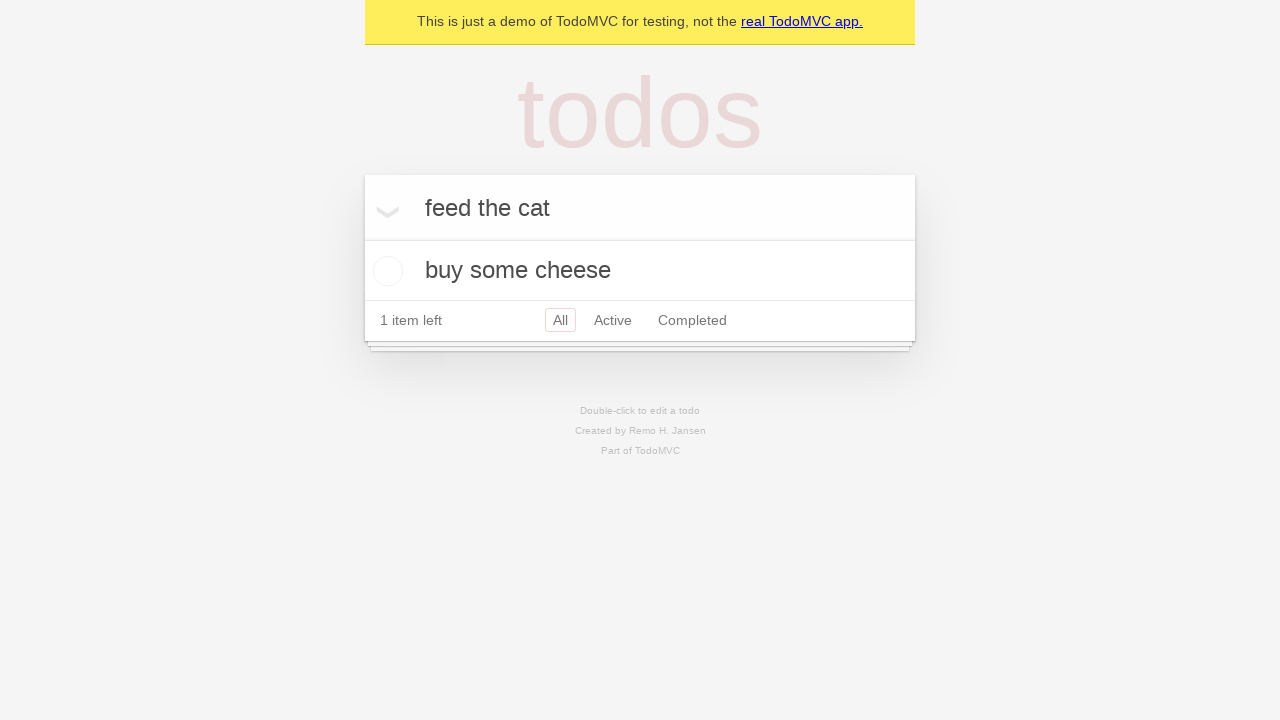

Pressed Enter to add second todo on internal:attr=[placeholder="What needs to be done?"i]
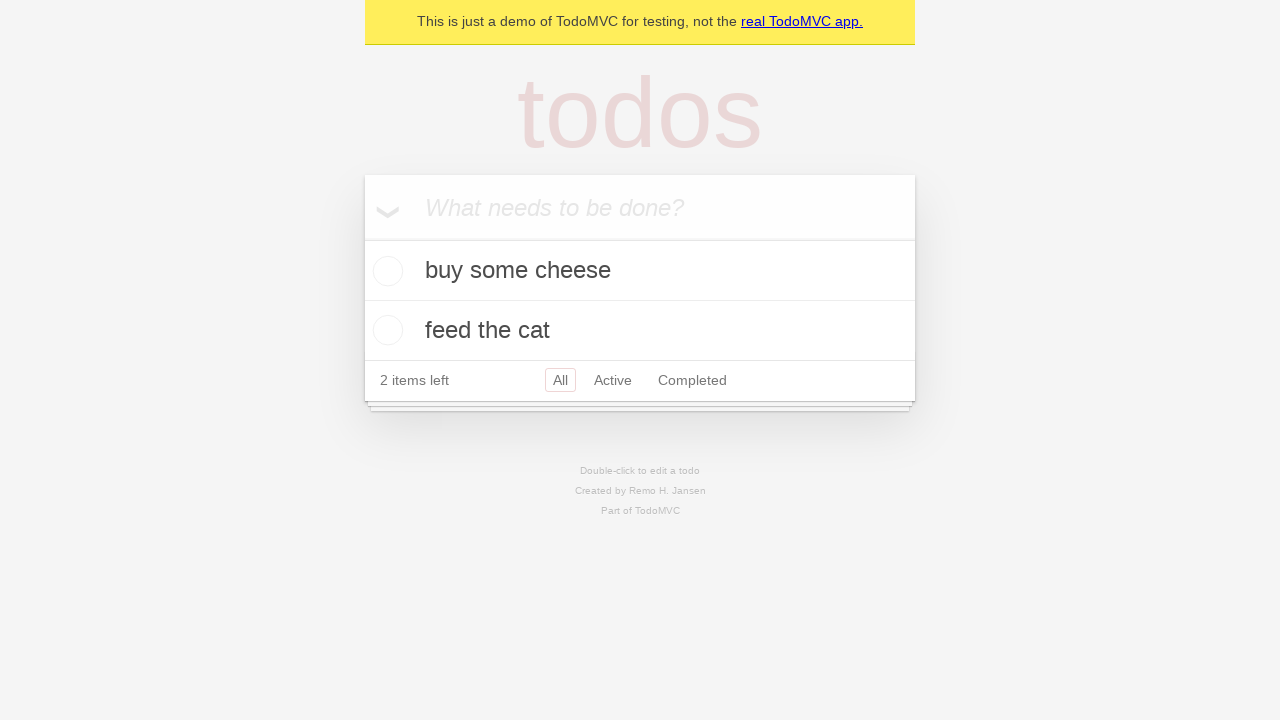

Checked first todo item at (385, 271) on internal:testid=[data-testid="todo-item"s] >> nth=0 >> internal:role=checkbox
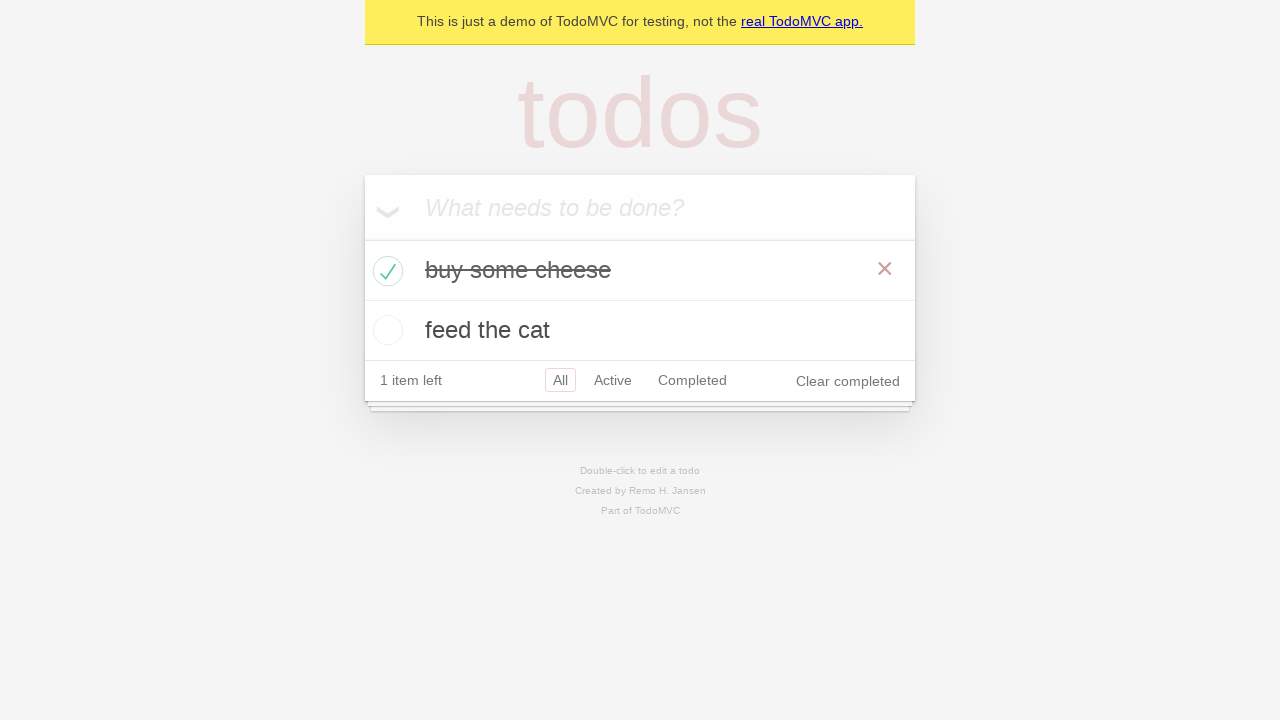

Waited 500ms for state to be saved
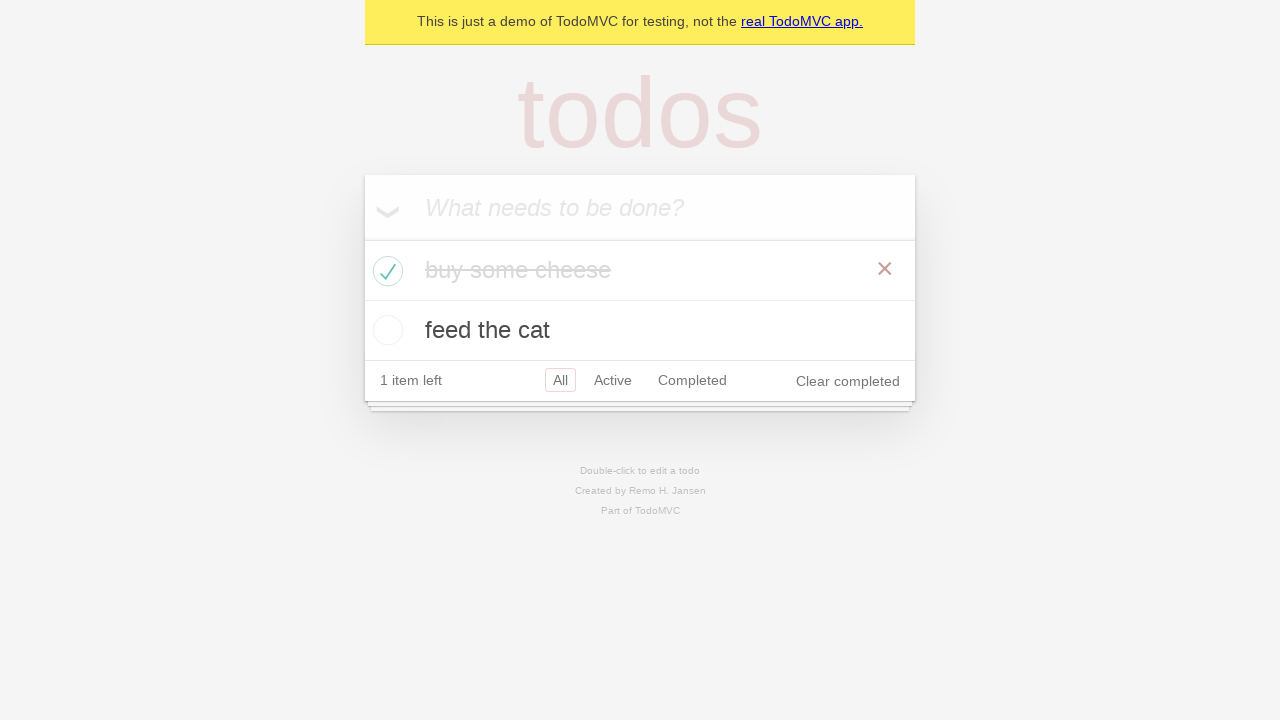

Reloaded the page
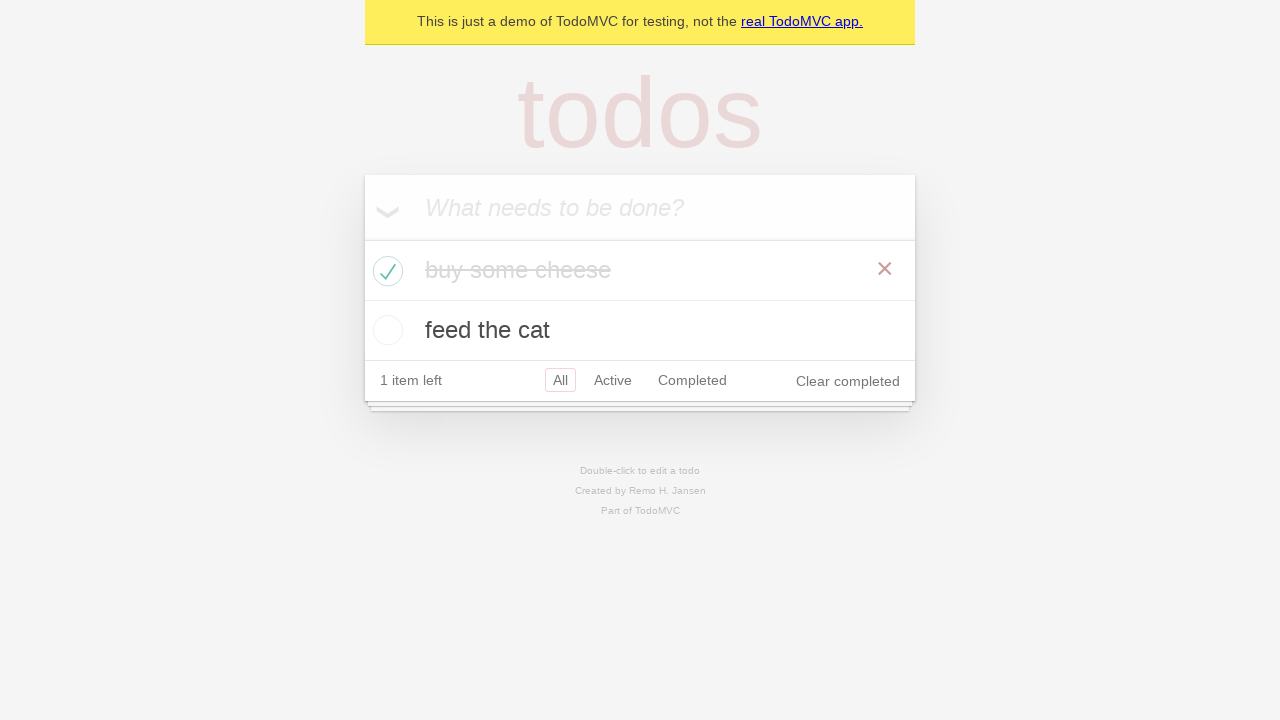

Waited for todos to load after page reload
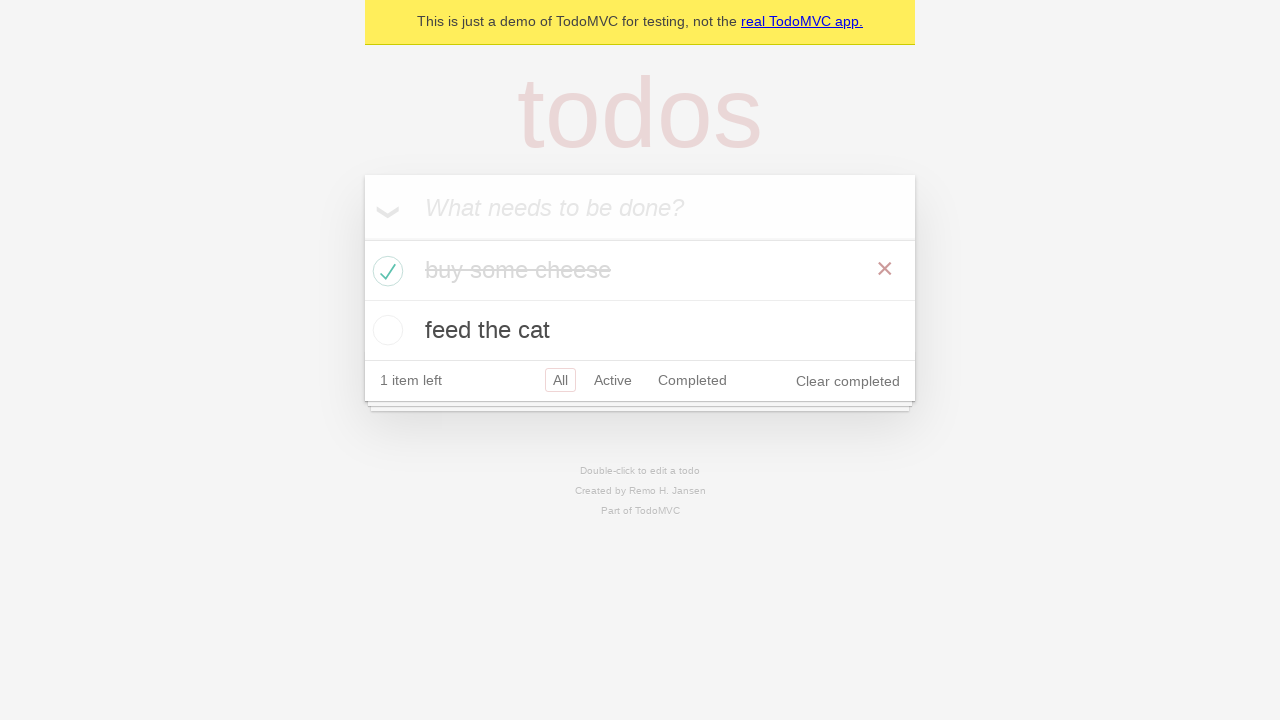

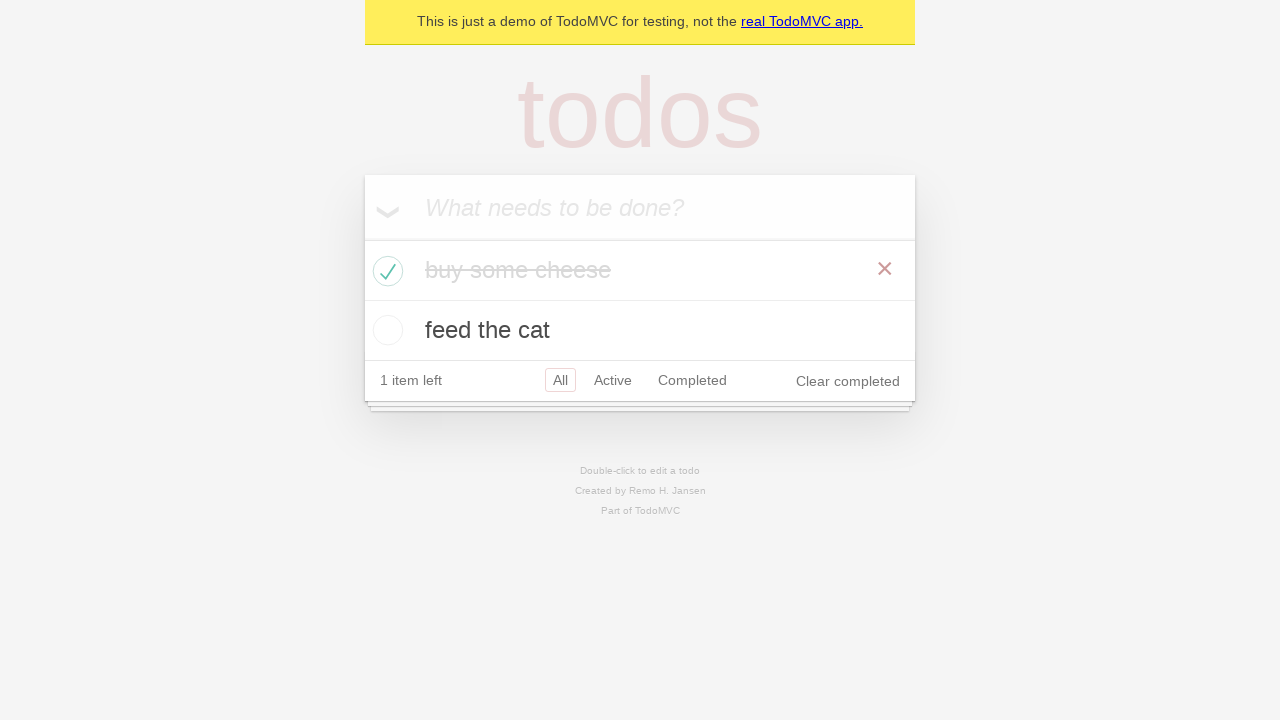